Tests React Semantic UI dropdown by selecting different person names and verifying they are displayed

Starting URL: https://react.semantic-ui.com/maximize/dropdown-example-selection/

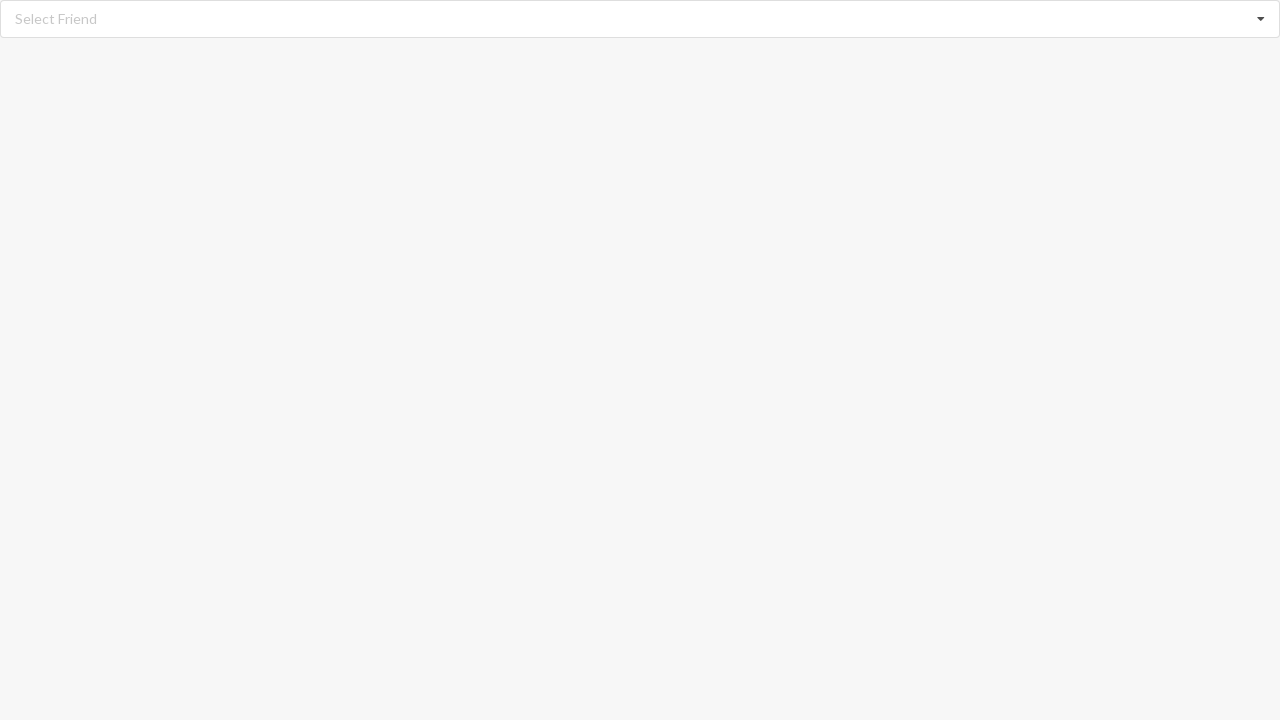

Clicked dropdown listbox to open menu at (640, 19) on xpath=//div[@role='listbox']
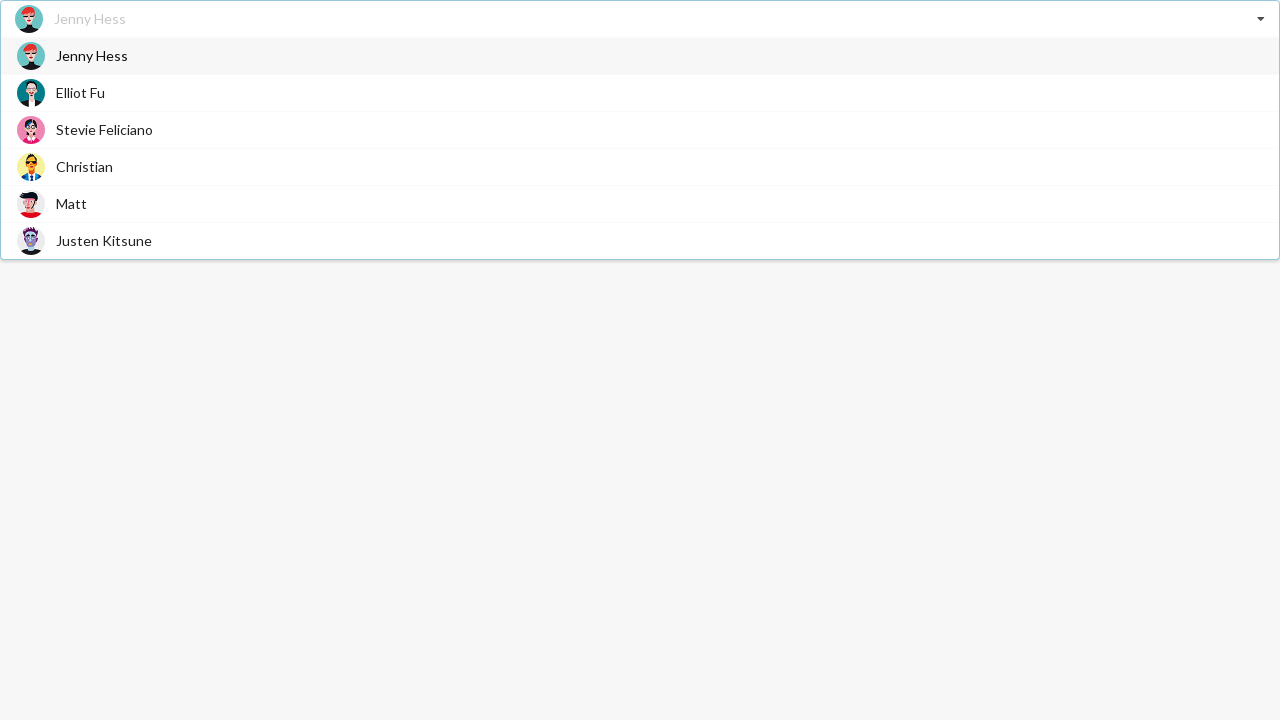

Selected Jenny Hess from dropdown options at (640, 56) on xpath=//div[@class='visible menu transition']//div[@role='option' and contains(.
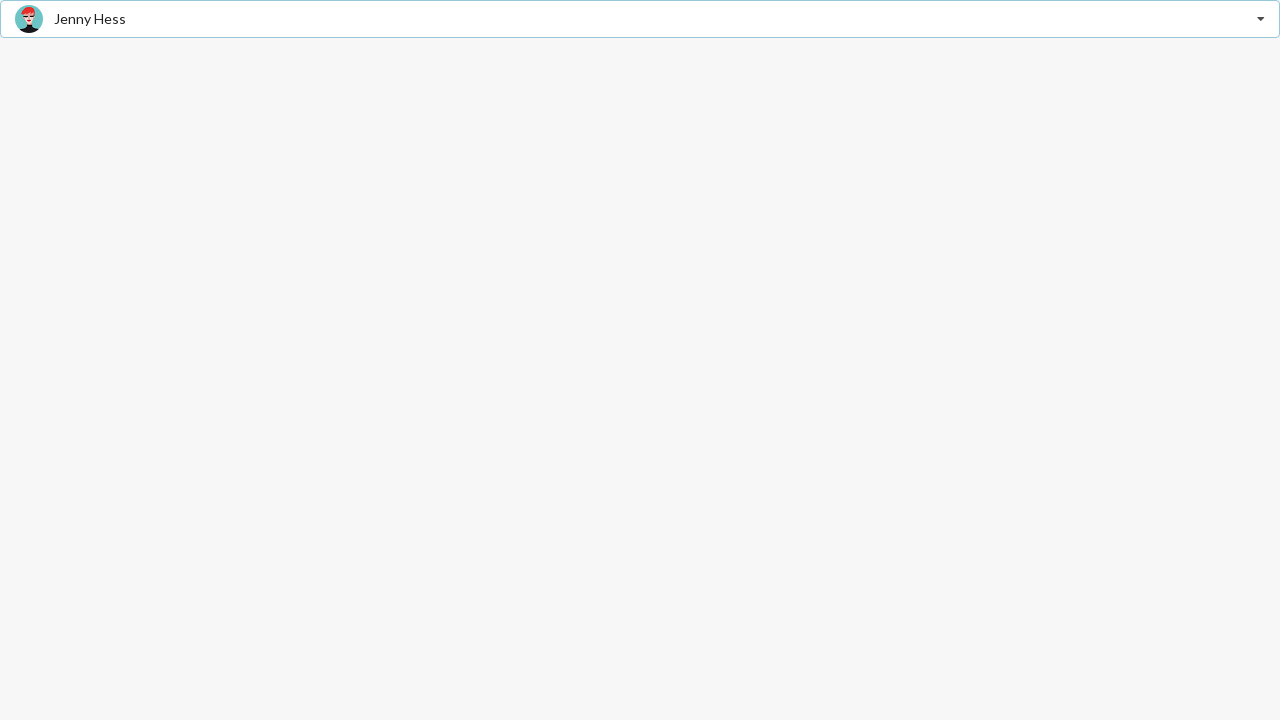

Waited for Jenny Hess selection to be displayed
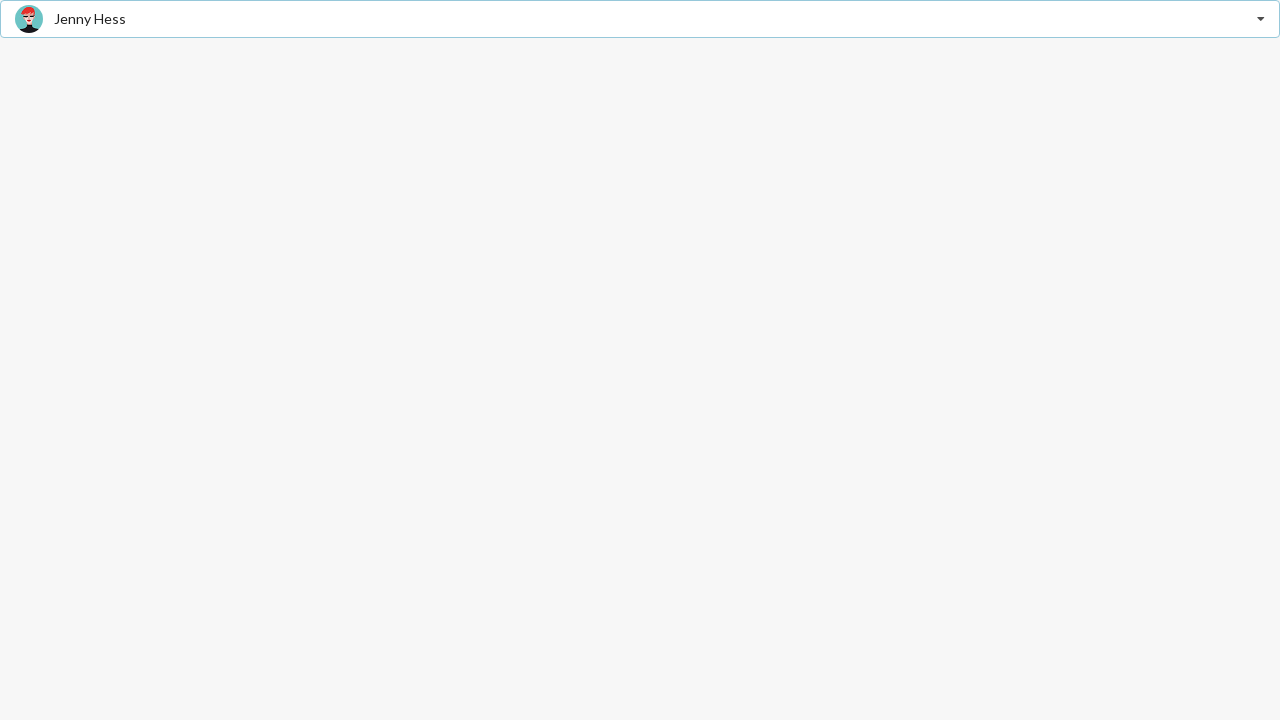

Verified Jenny Hess is displayed as selected person
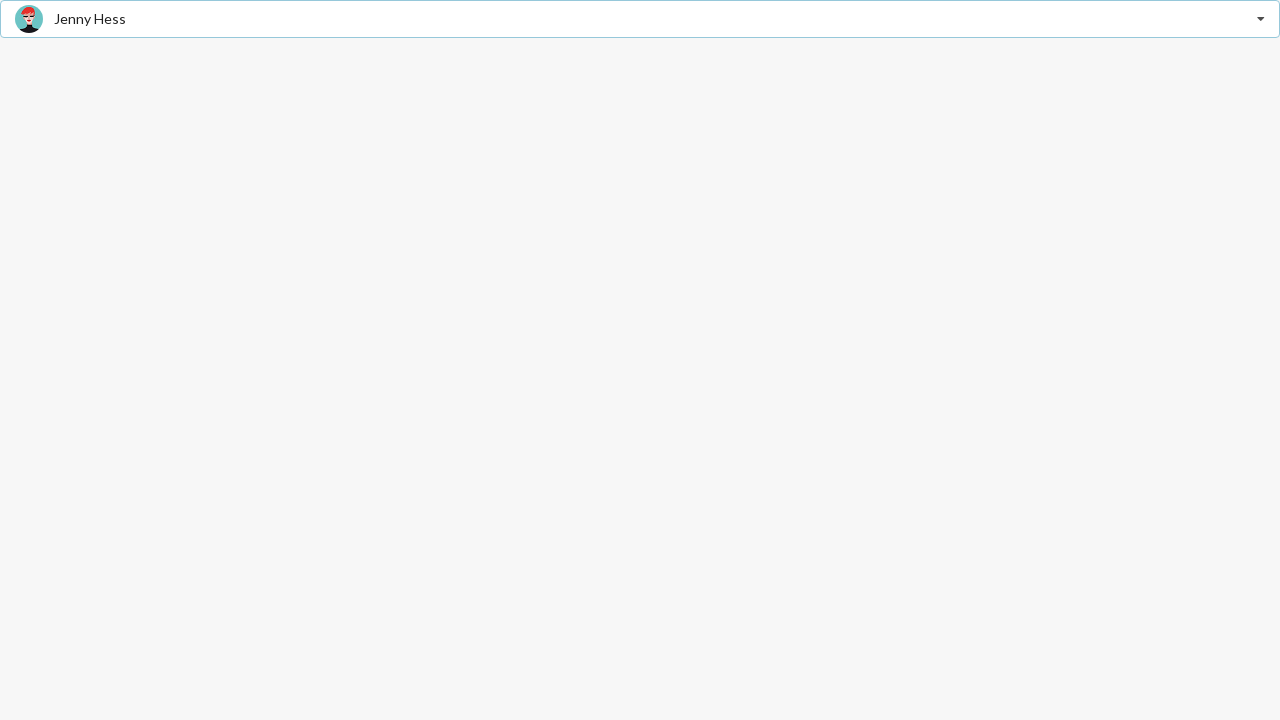

Clicked dropdown listbox to open menu at (640, 19) on xpath=//div[@role='listbox']
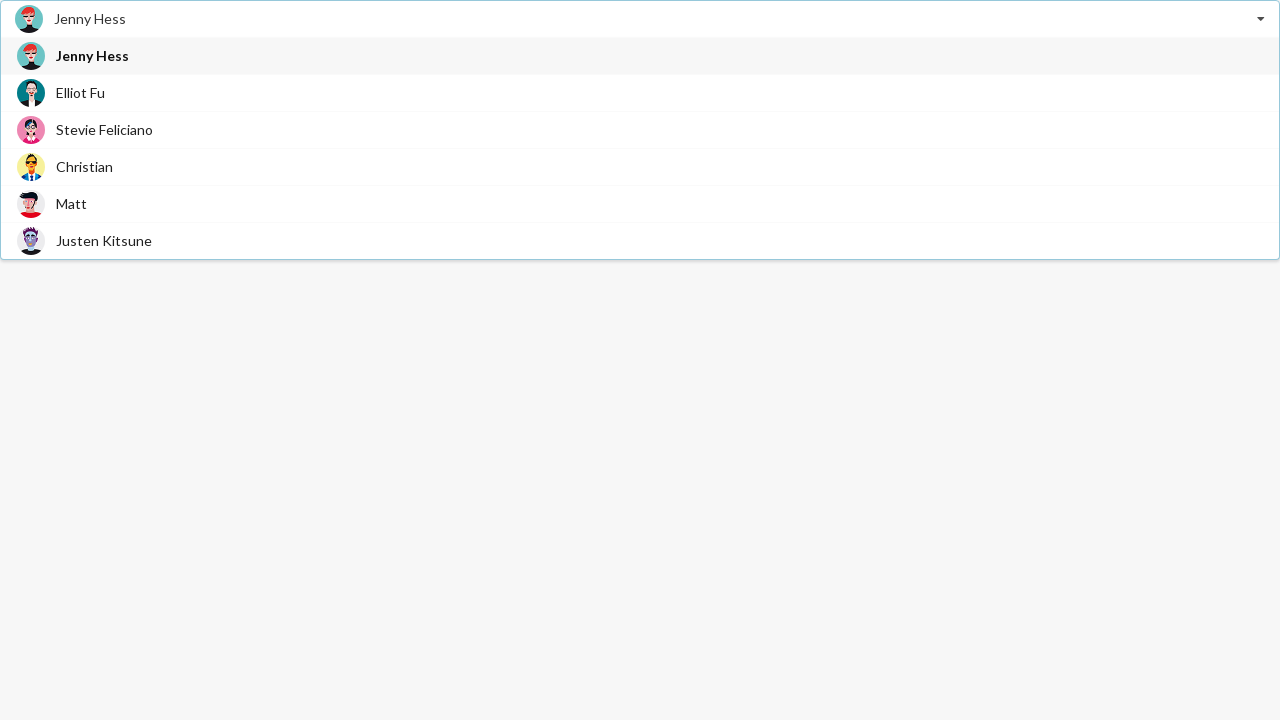

Selected Elliot Fu from dropdown options at (640, 92) on xpath=//div[@class='visible menu transition']//div[@role='option' and contains(.
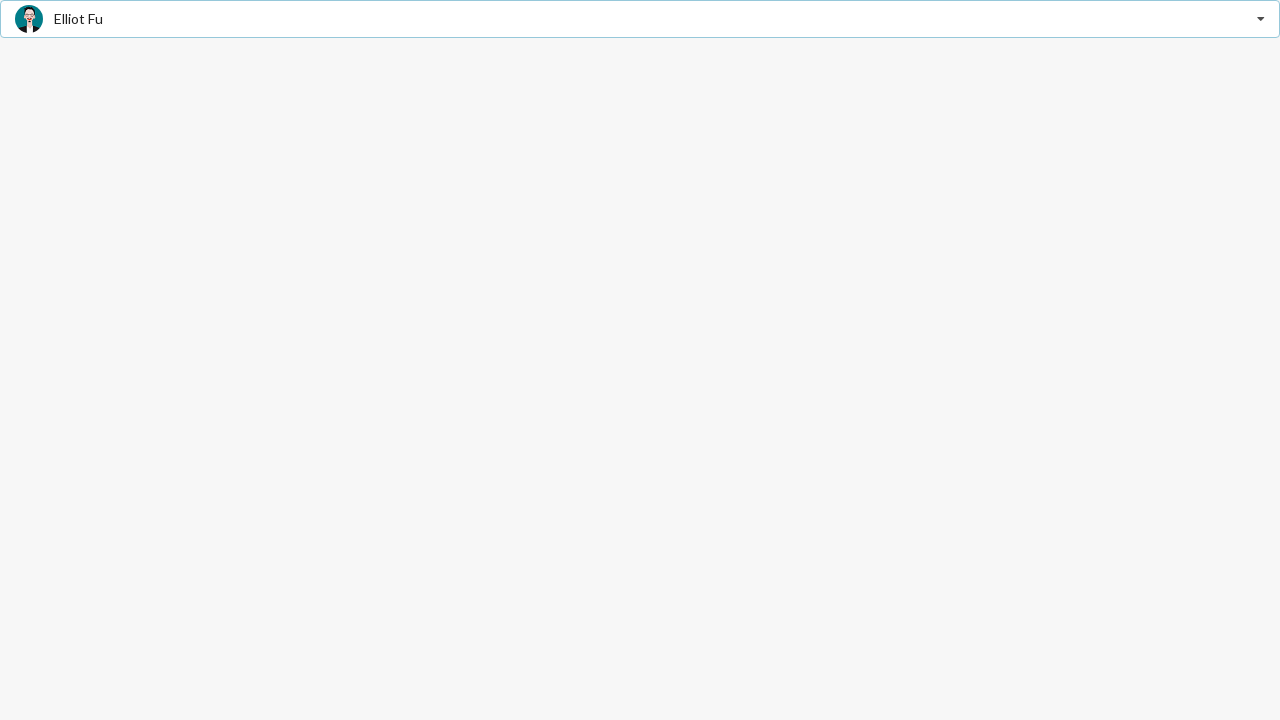

Waited for Elliot Fu selection to be displayed
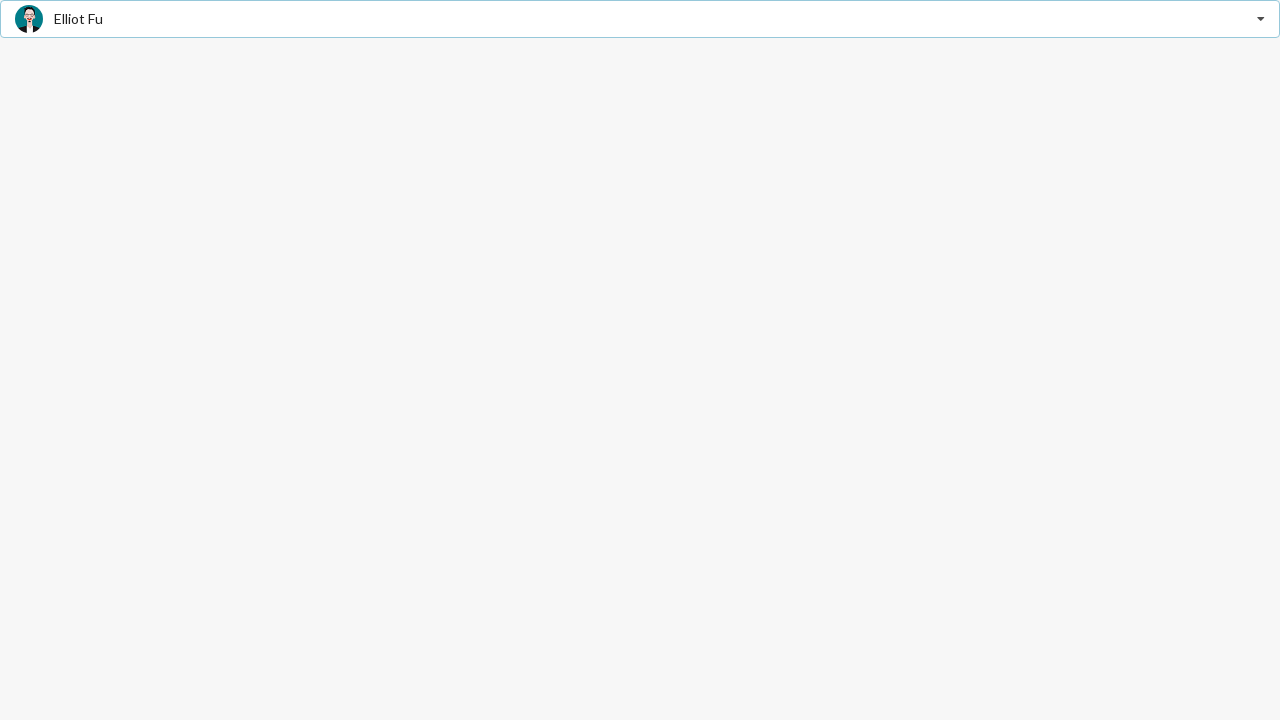

Verified Elliot Fu is displayed as selected person
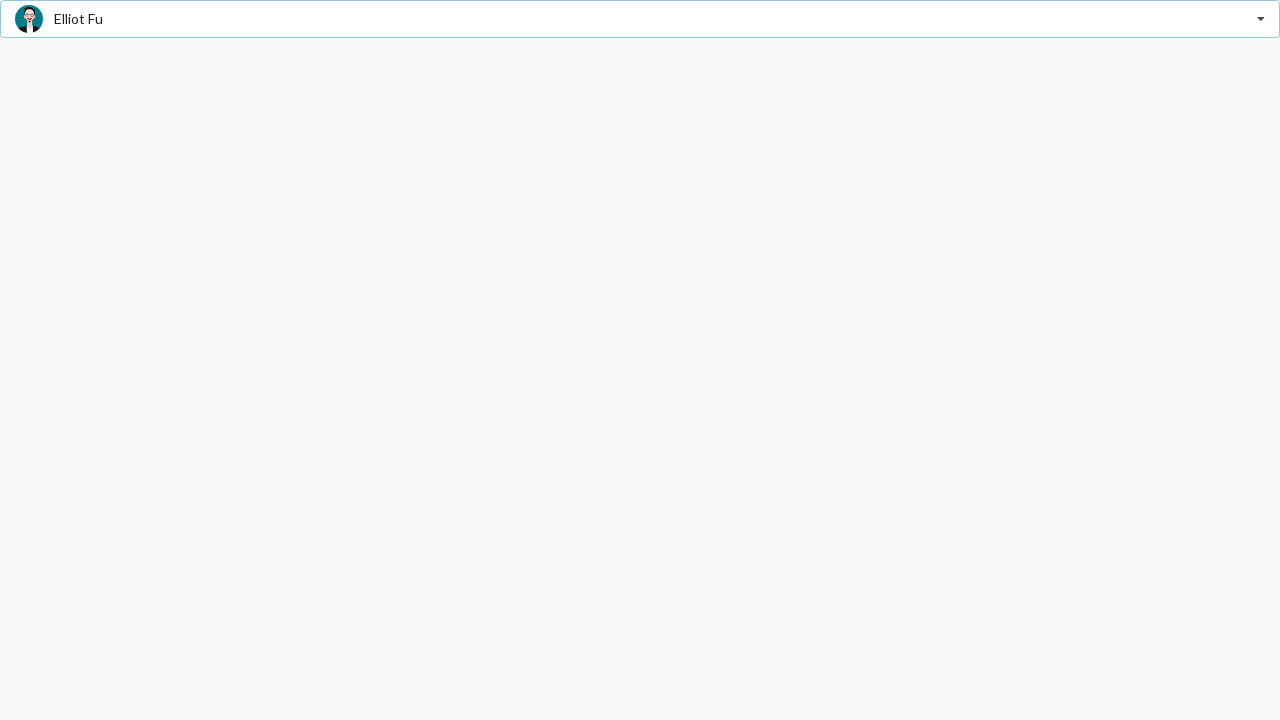

Clicked dropdown listbox to open menu at (640, 19) on xpath=//div[@role='listbox']
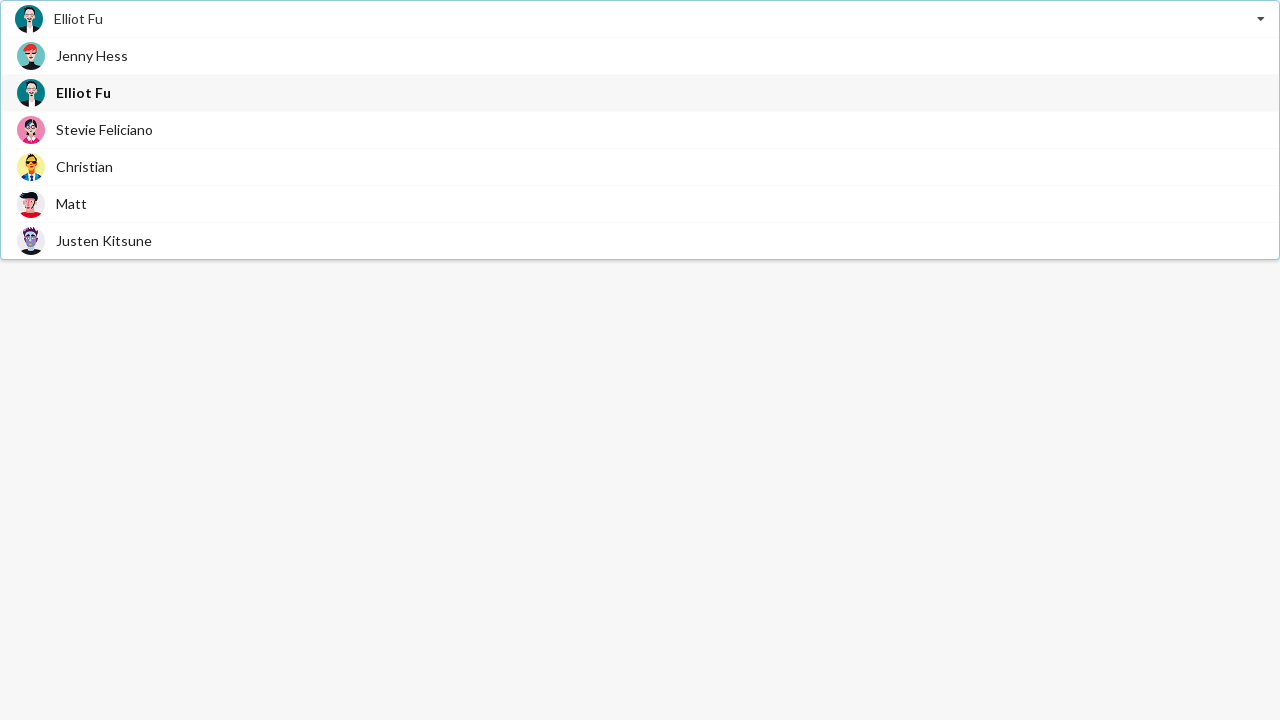

Selected Stevie Feliciano from dropdown options at (640, 130) on xpath=//div[@class='visible menu transition']//div[@role='option' and contains(.
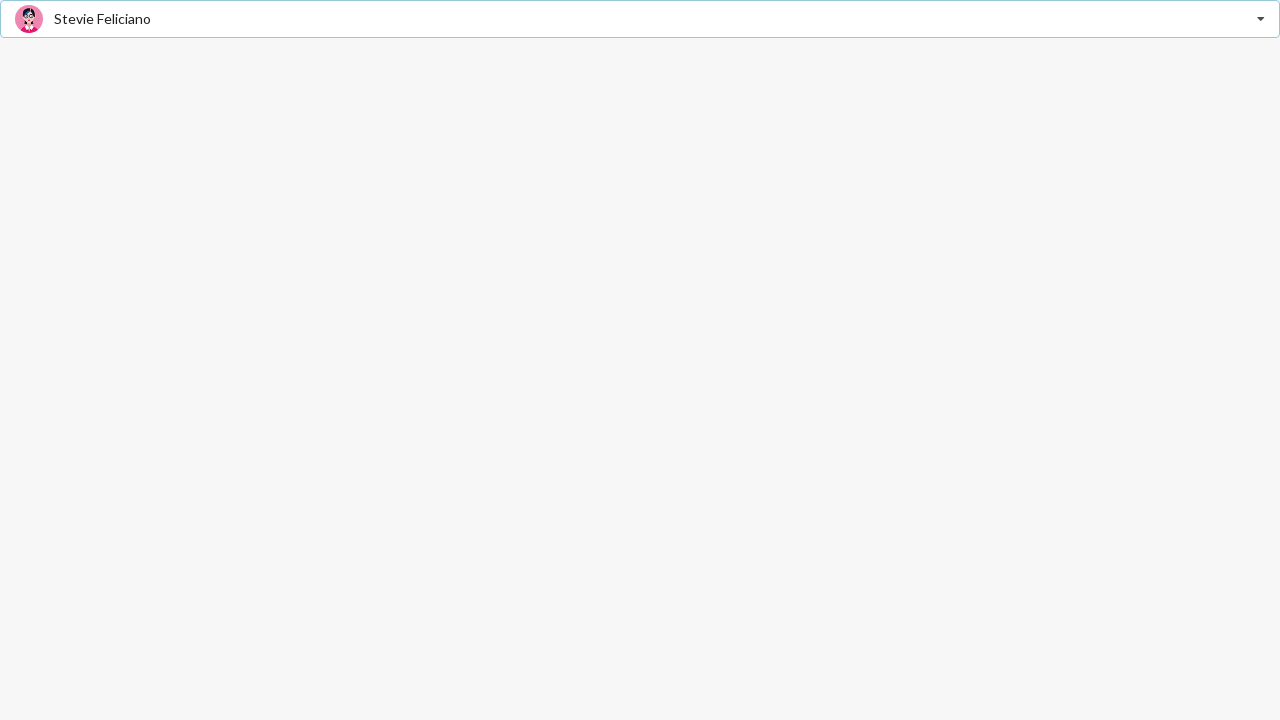

Waited for Stevie Feliciano selection to be displayed
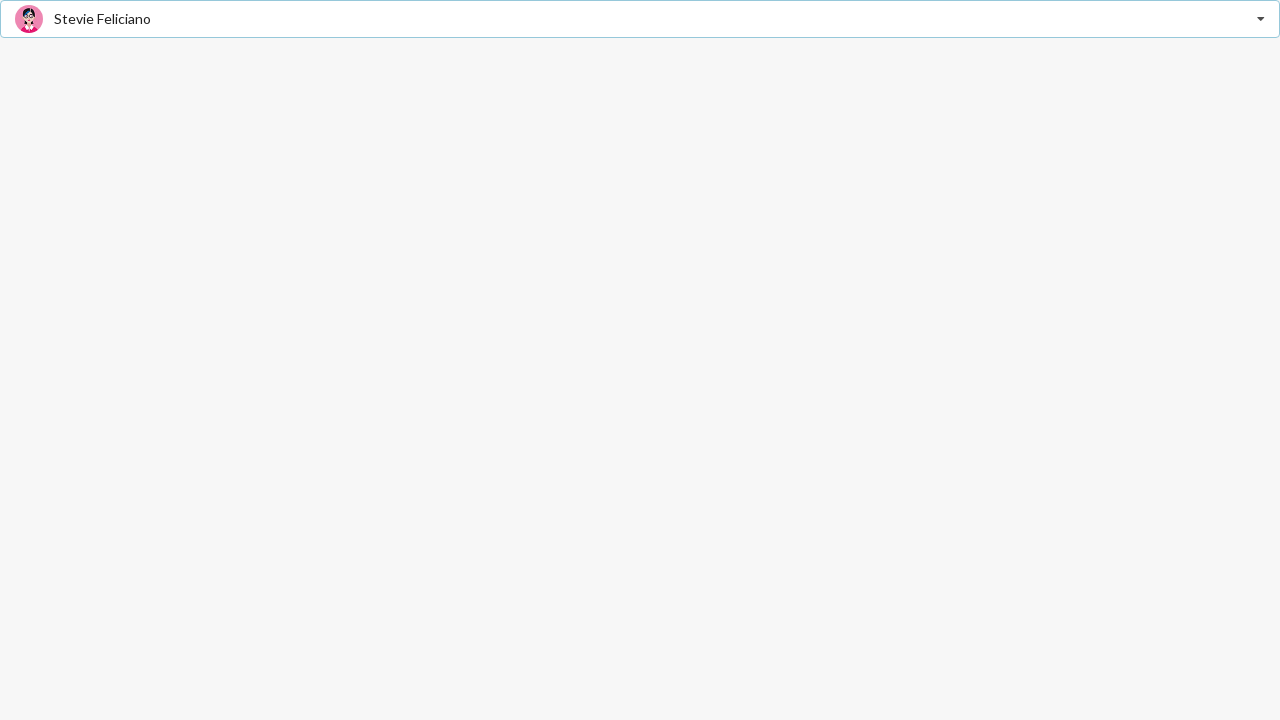

Verified Stevie Feliciano is displayed as selected person
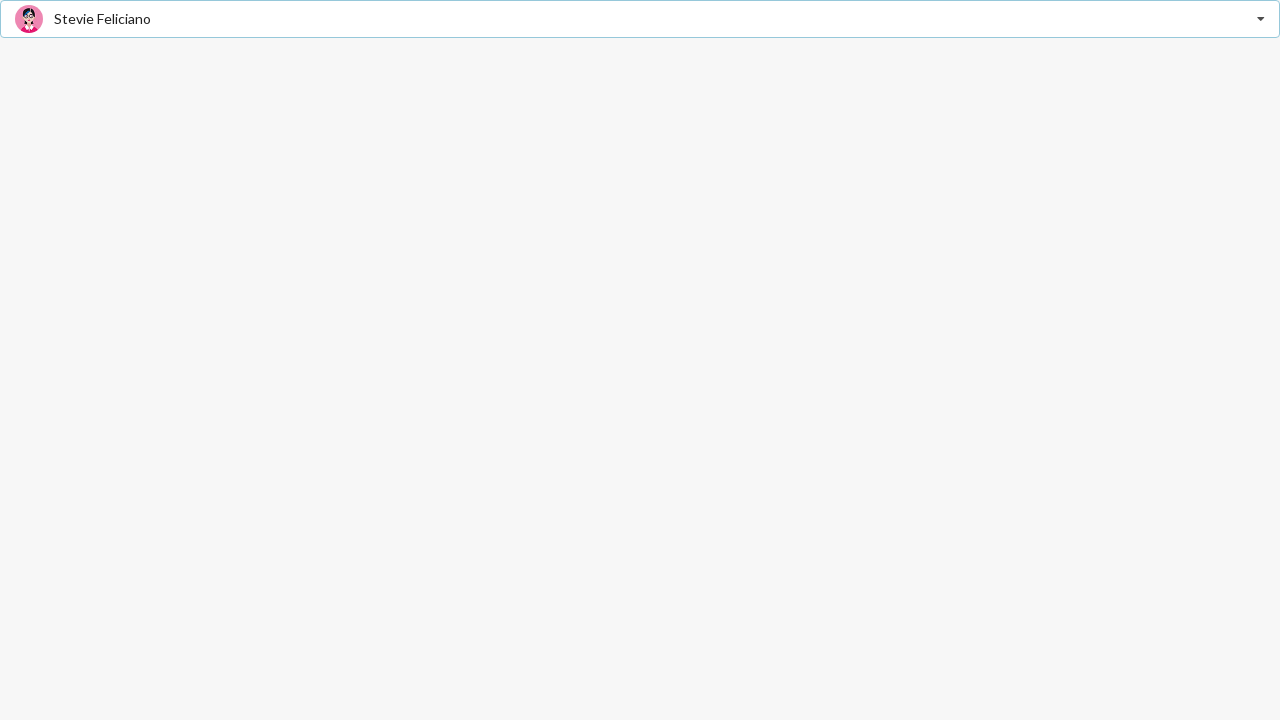

Clicked dropdown listbox to open menu at (640, 19) on xpath=//div[@role='listbox']
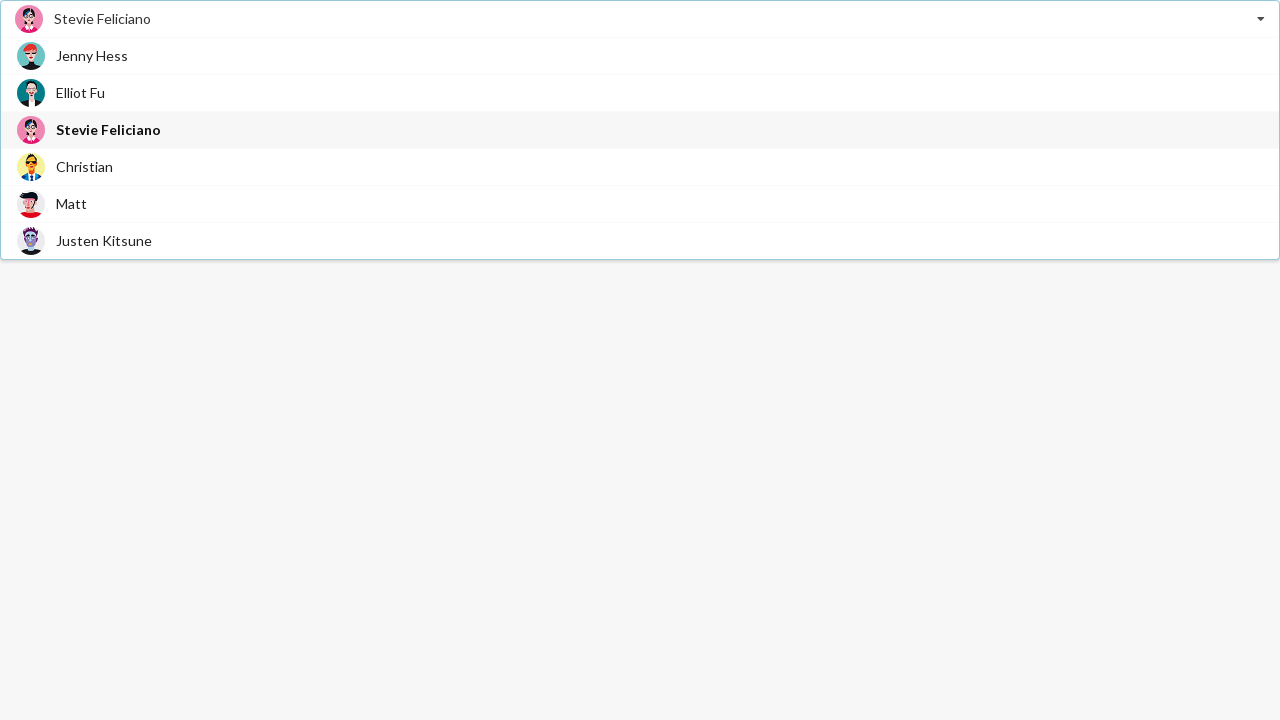

Selected Christian from dropdown options at (640, 166) on xpath=//div[@class='visible menu transition']//div[@role='option' and contains(.
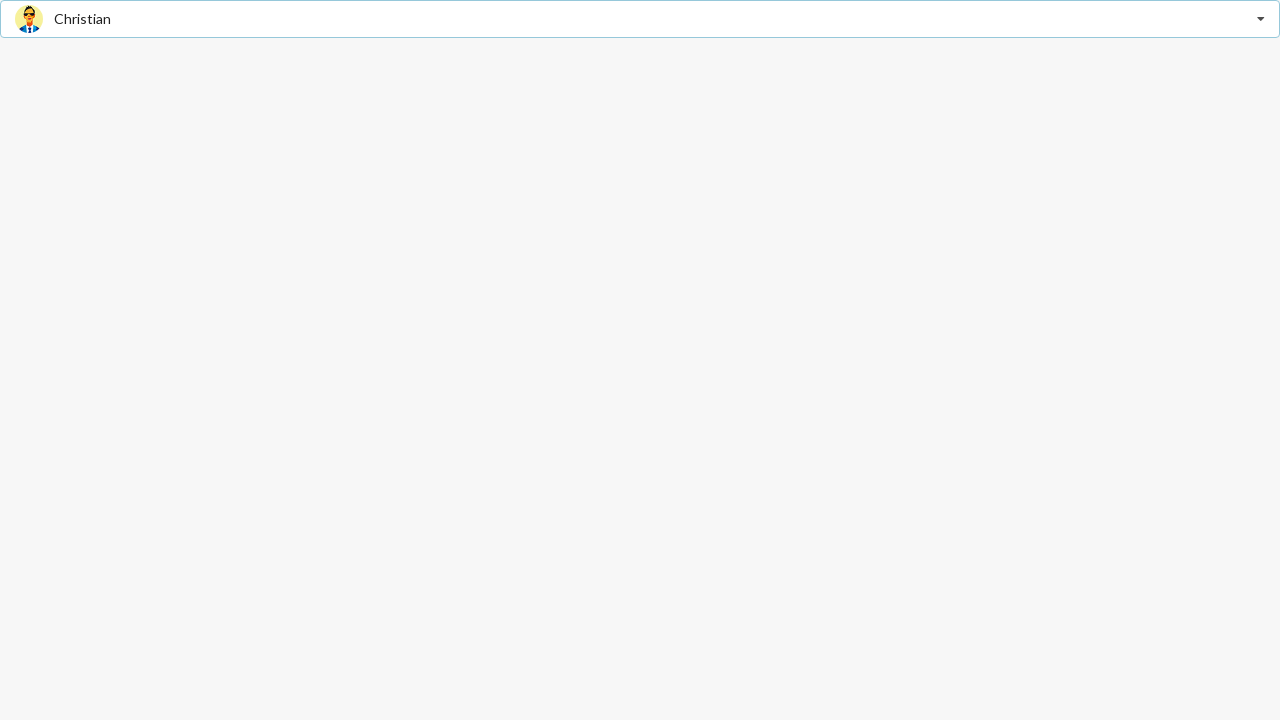

Waited for Christian selection to be displayed
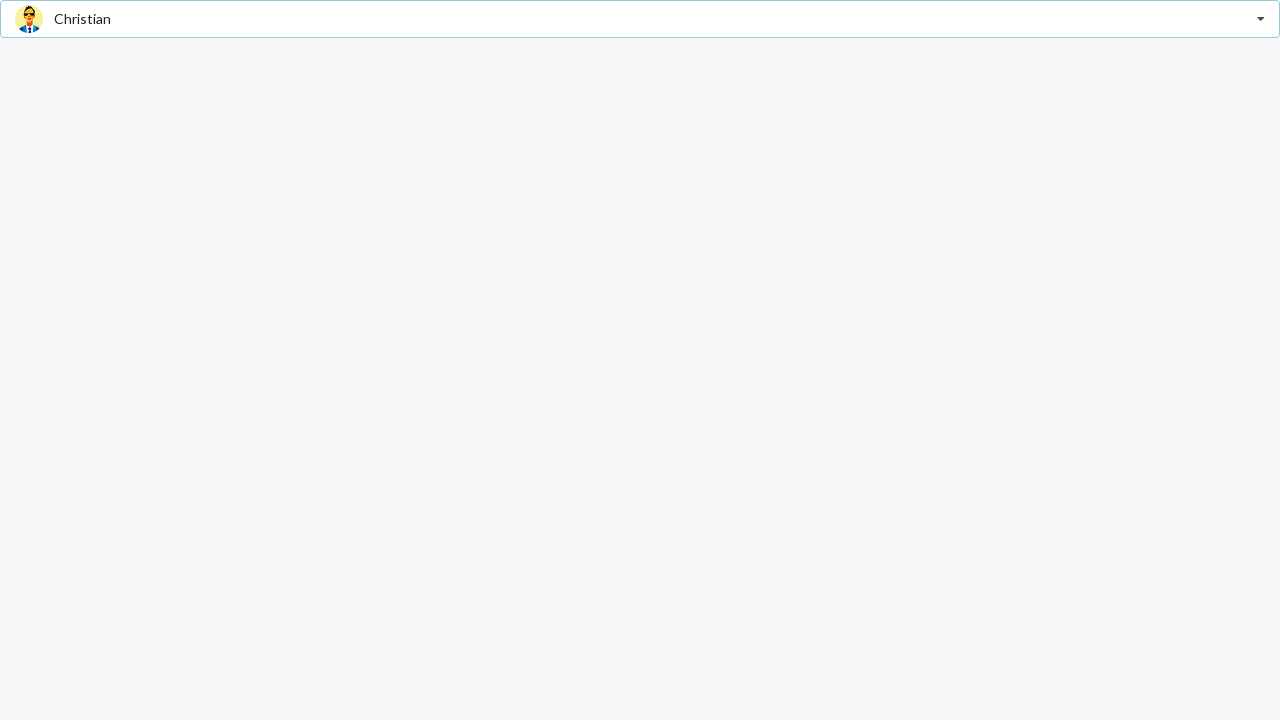

Verified Christian is displayed as selected person
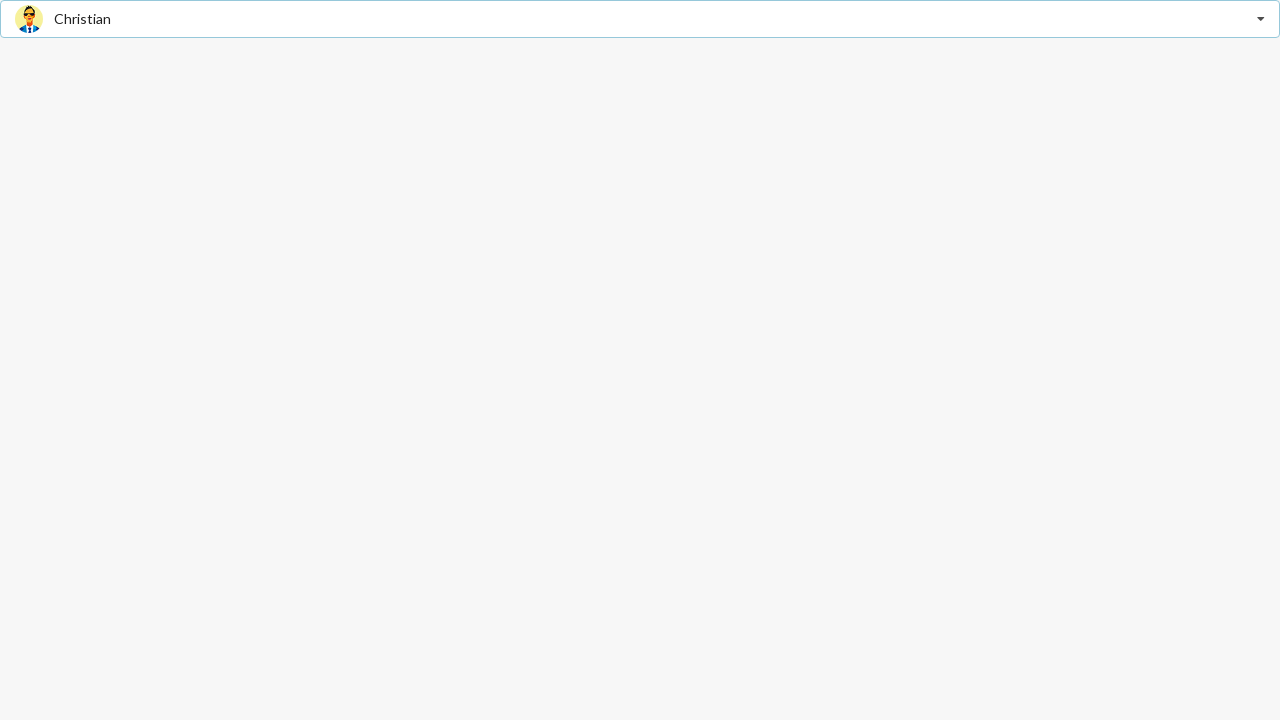

Clicked dropdown listbox to open menu at (640, 19) on xpath=//div[@role='listbox']
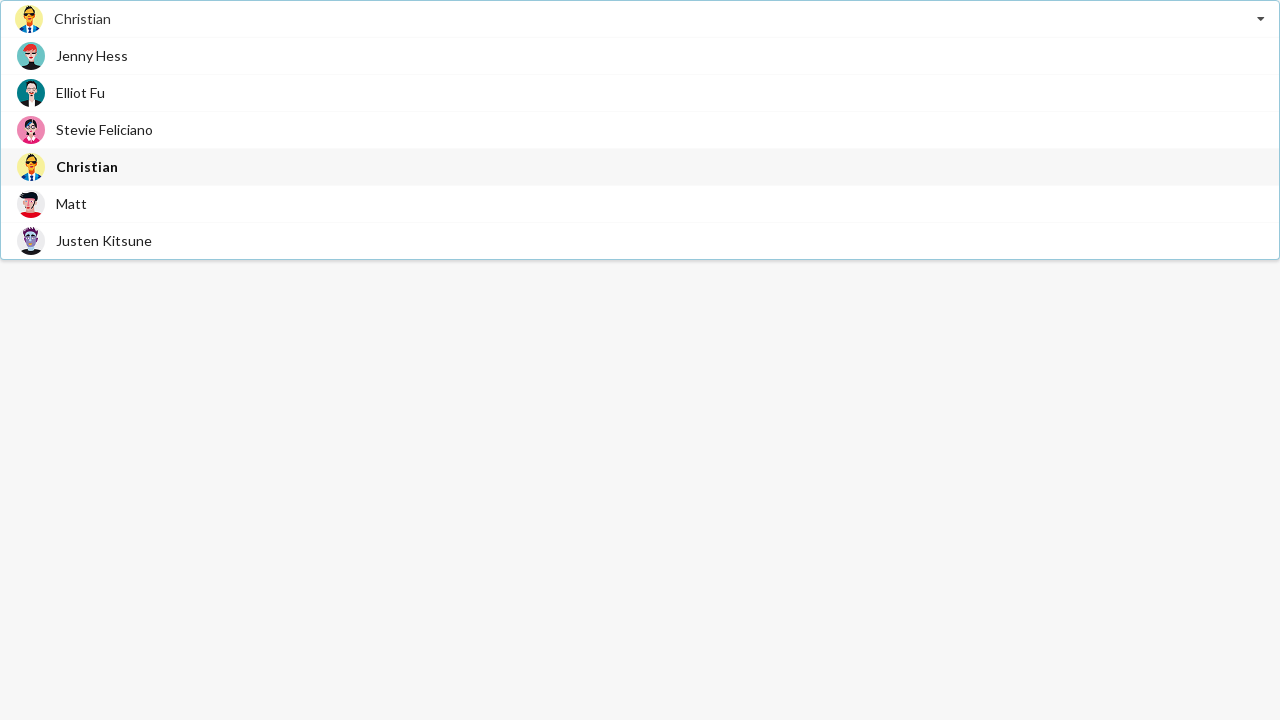

Selected Matt from dropdown options at (640, 204) on xpath=//div[@class='visible menu transition']//div[@role='option' and contains(.
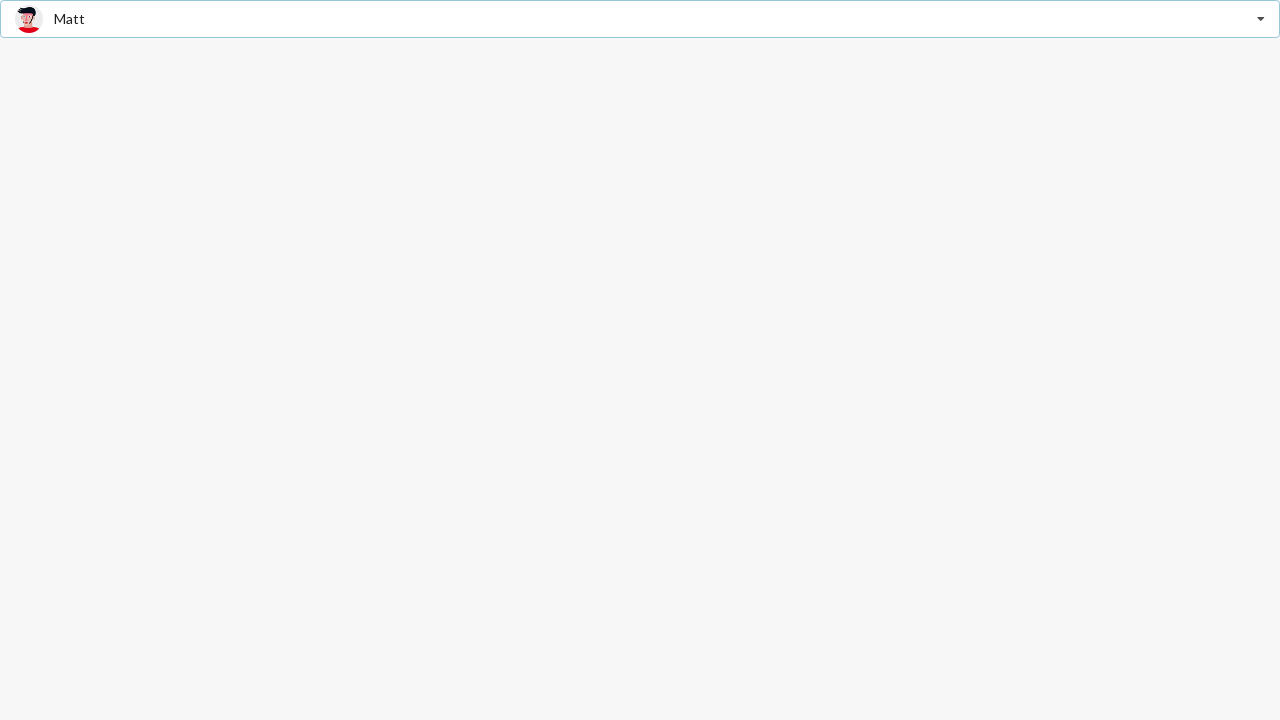

Waited for Matt selection to be displayed
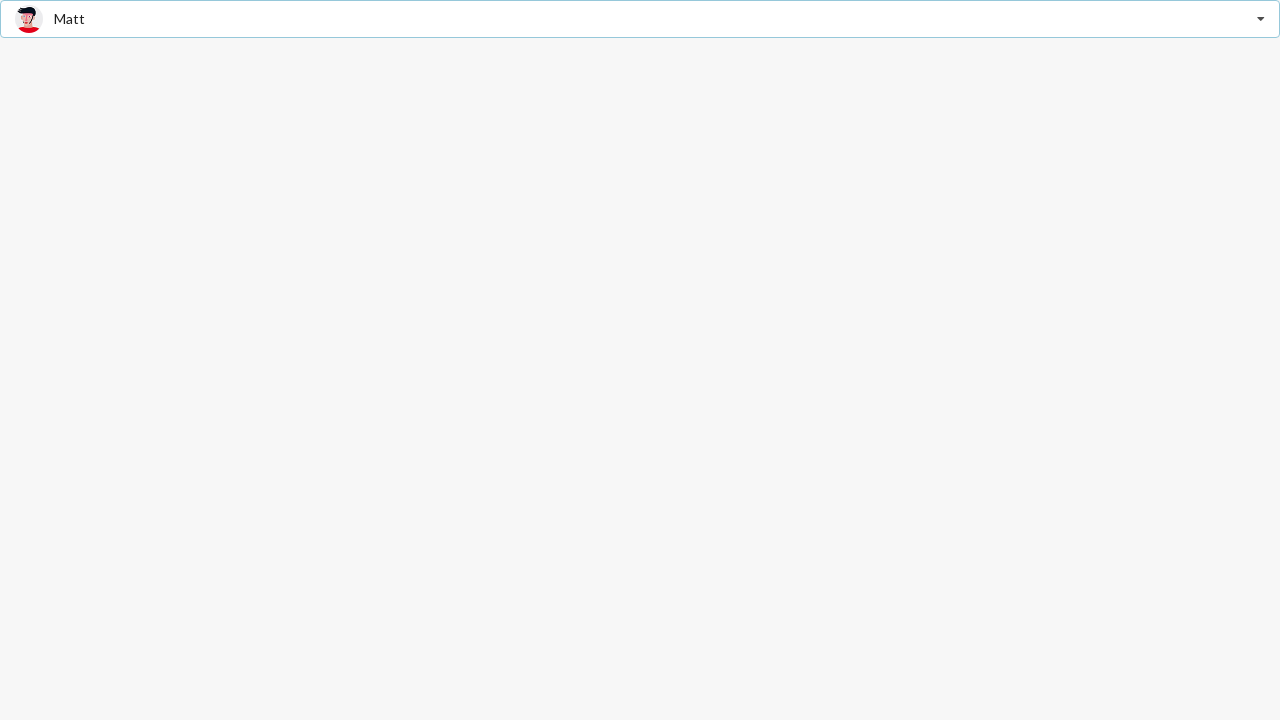

Verified Matt is displayed as selected person
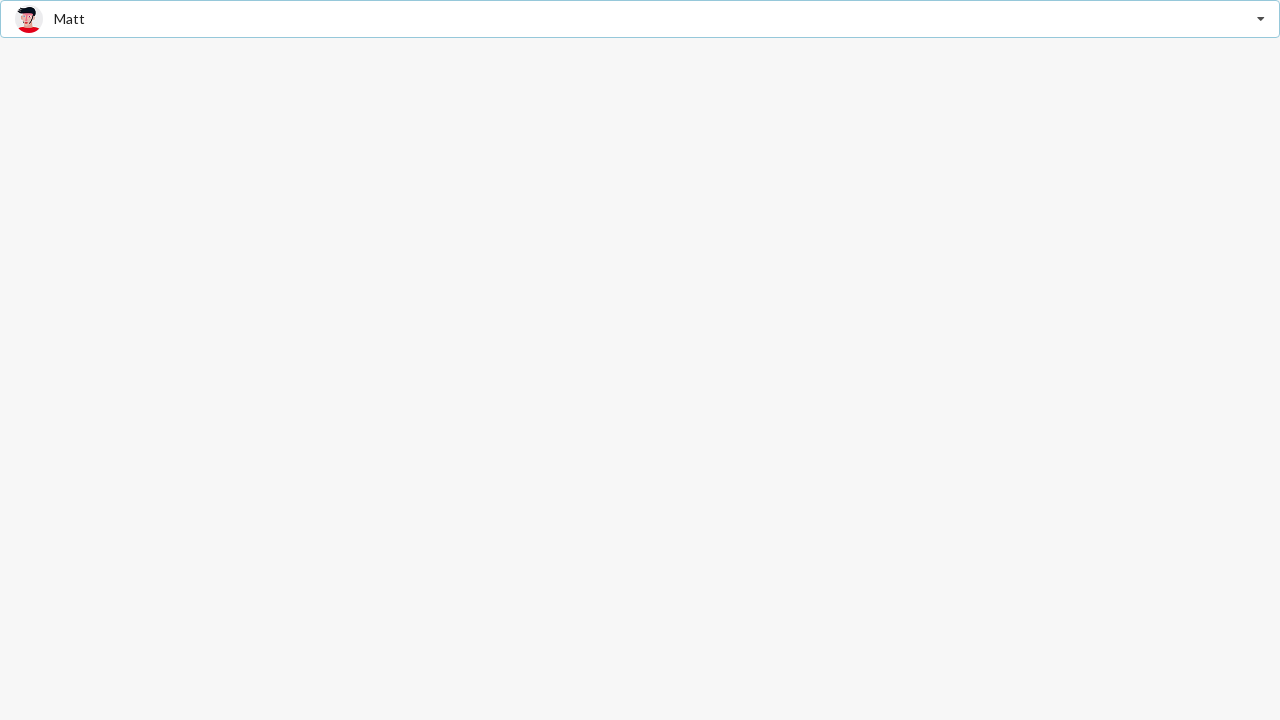

Clicked dropdown listbox to open menu at (640, 19) on xpath=//div[@role='listbox']
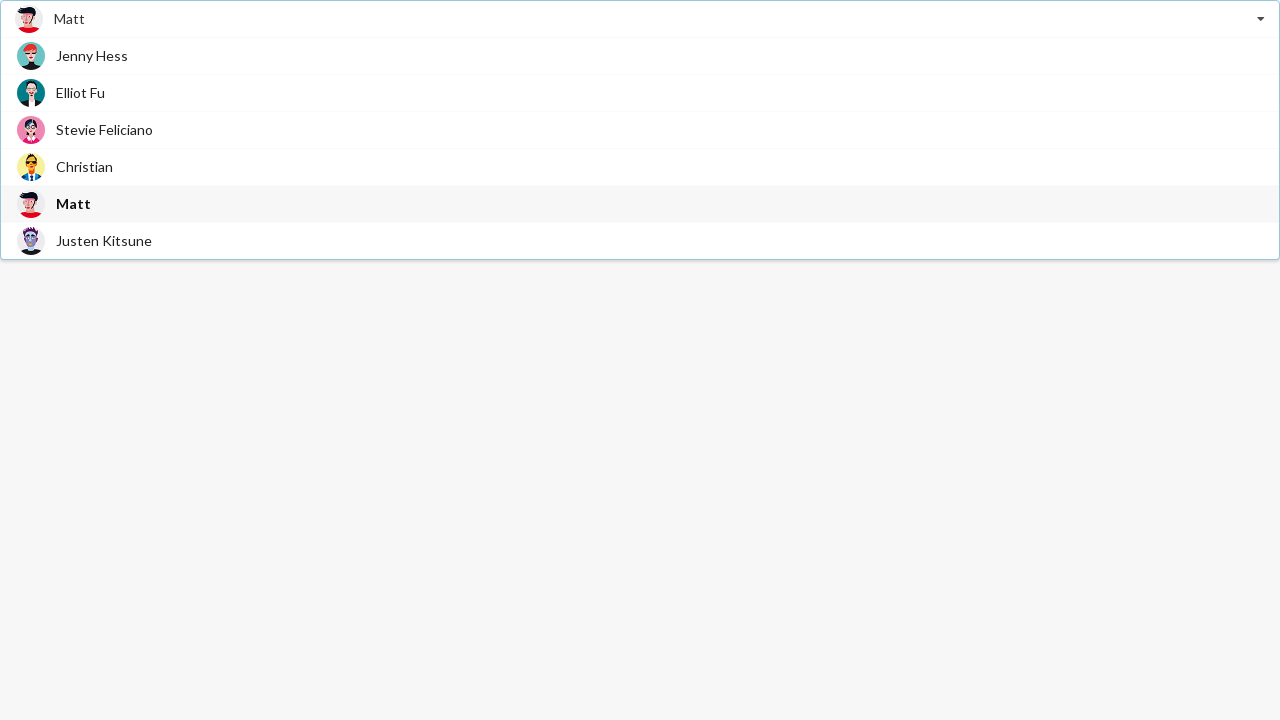

Selected Justen Kitsune from dropdown options at (640, 240) on xpath=//div[@class='visible menu transition']//div[@role='option' and contains(.
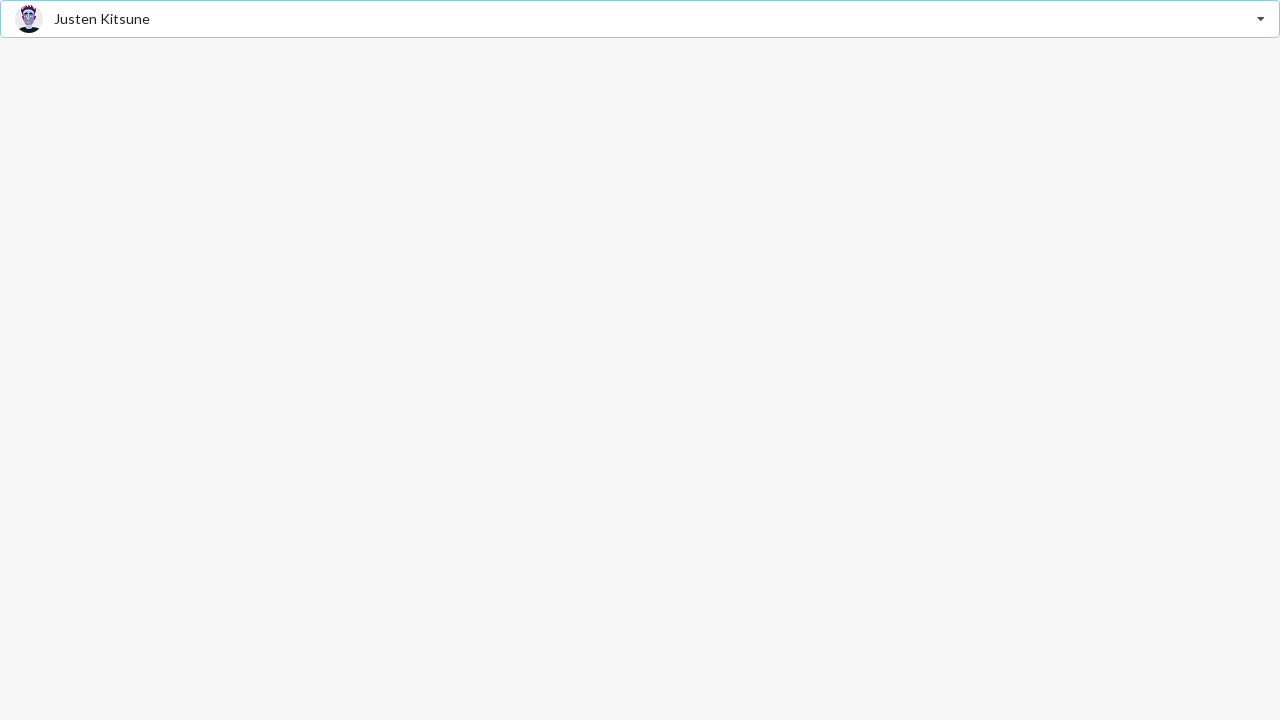

Waited for Justen Kitsune selection to be displayed
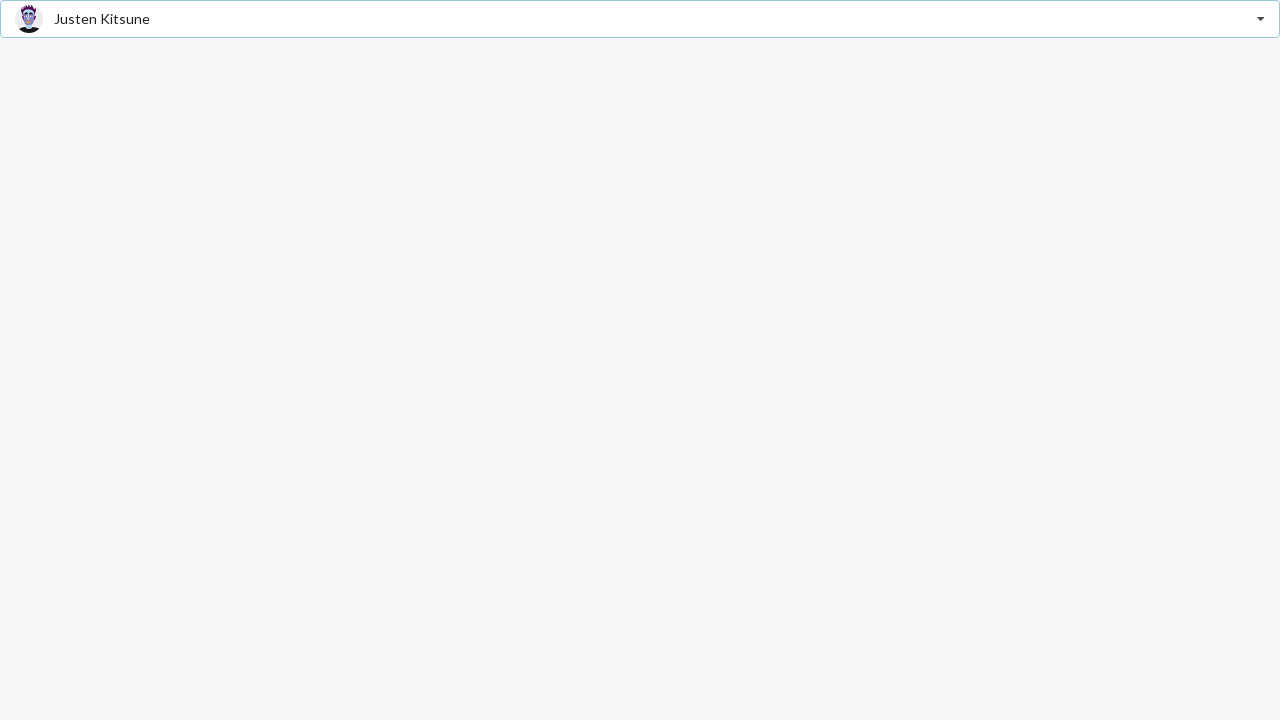

Verified Justen Kitsune is displayed as selected person
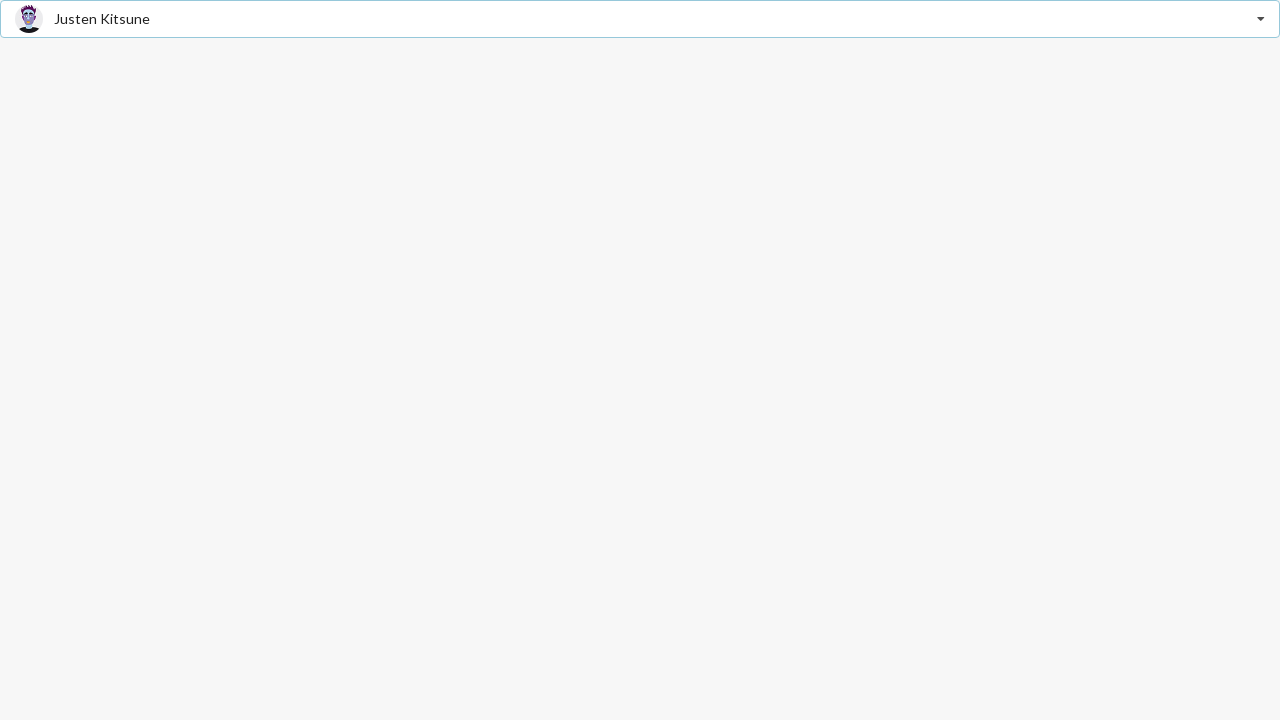

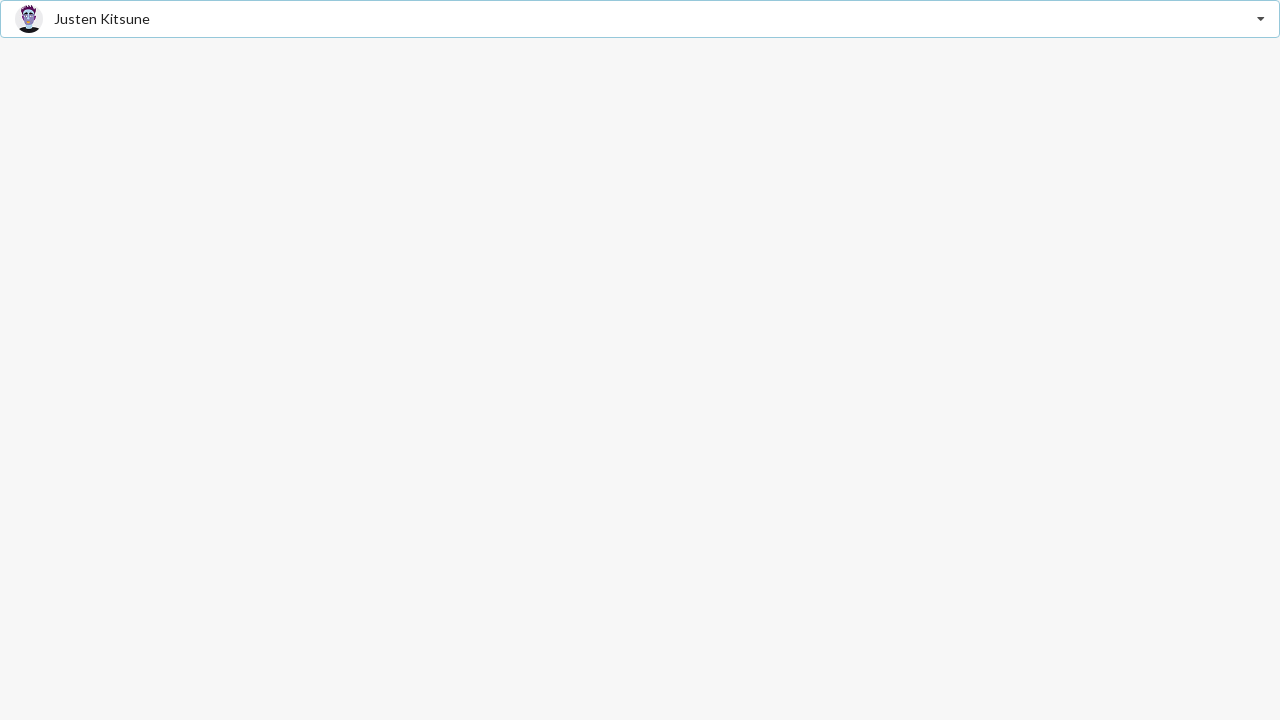